Tests a greeter application by verifying the header text, filling in a name field, submitting the form, and verifying the greeting message.

Starting URL: https://bwilczek.github.io/watir_pump_tutorial/greeter.html

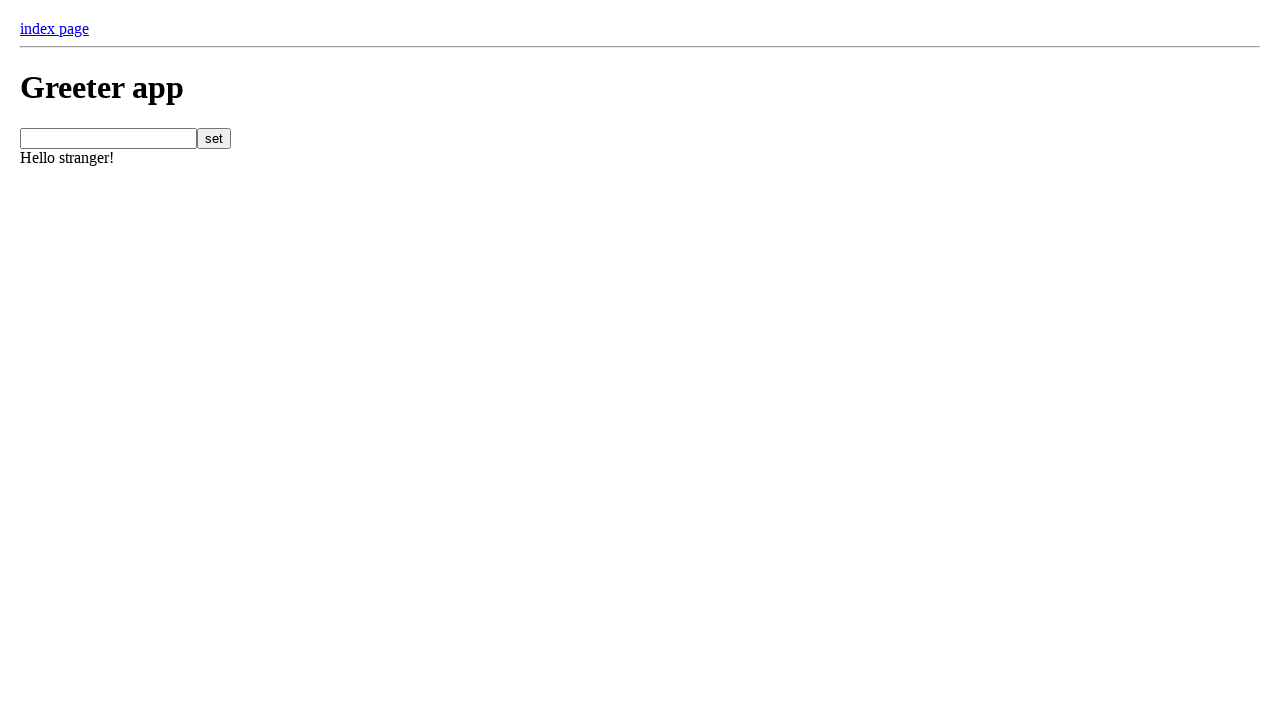

Header h1 element is ready
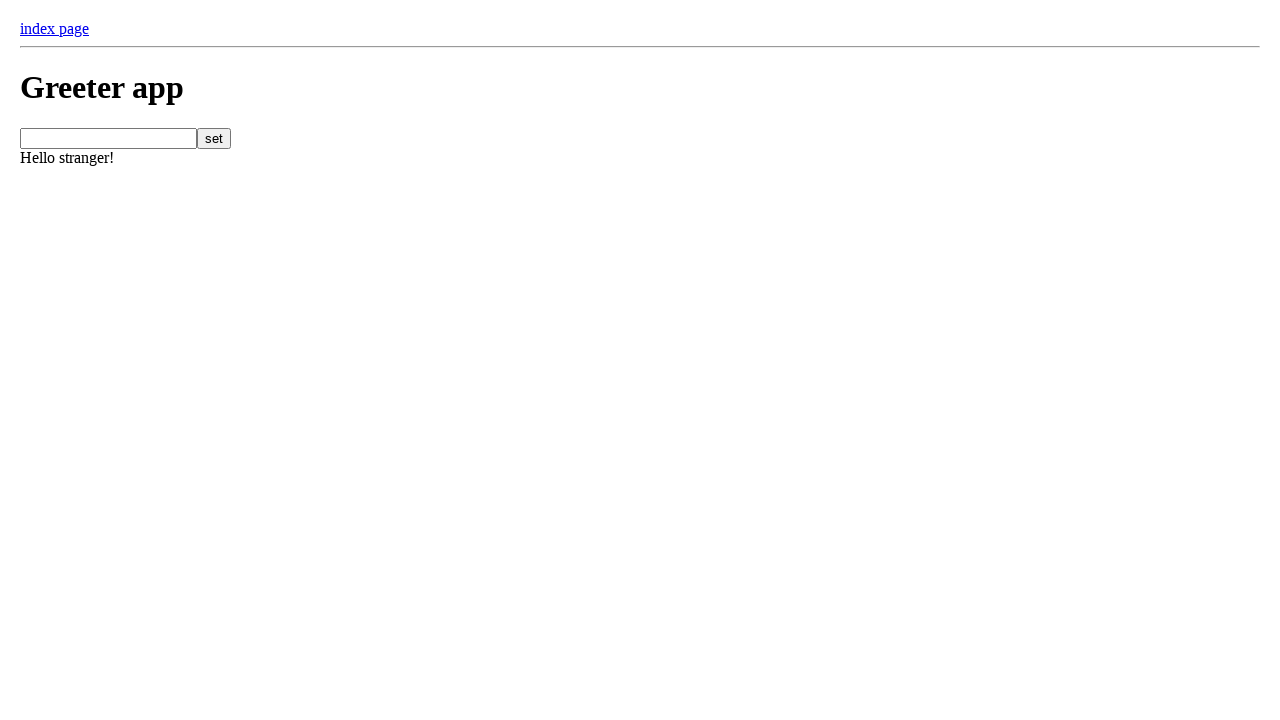

Filled name field with 'Crystal' on #name
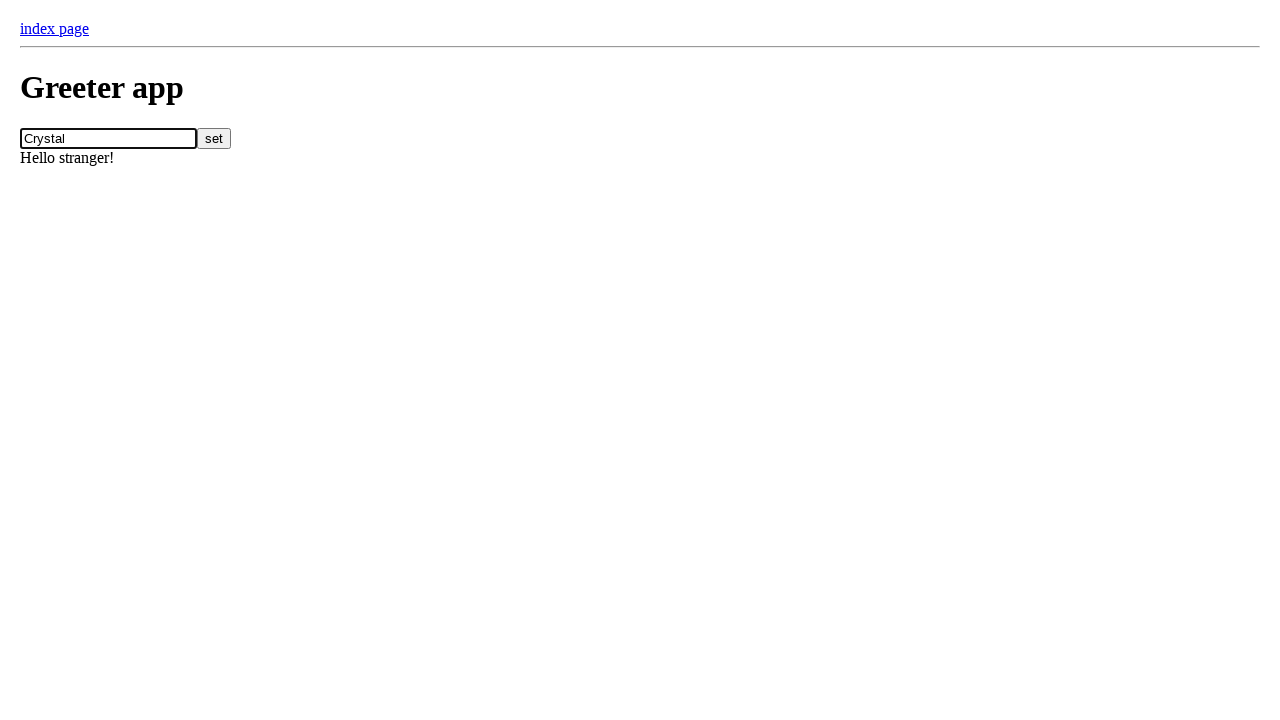

Clicked submit button to set name at (214, 138) on #set_name
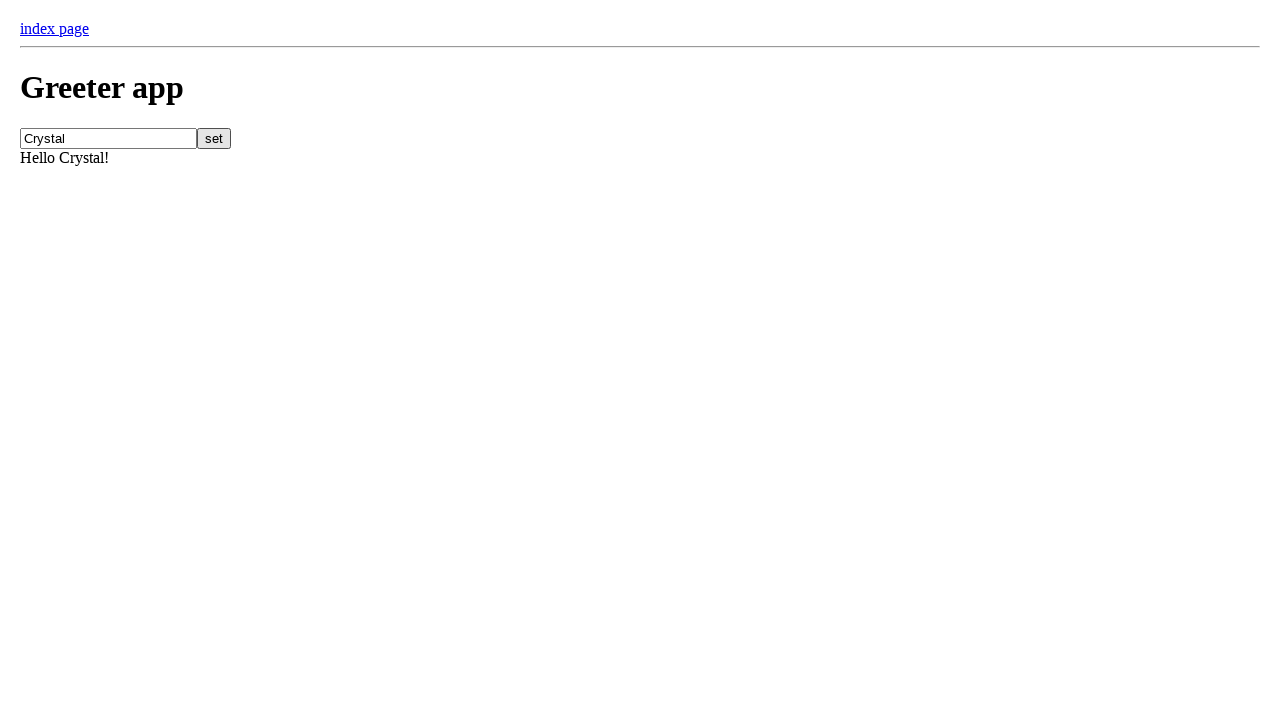

Greeting message appeared on page
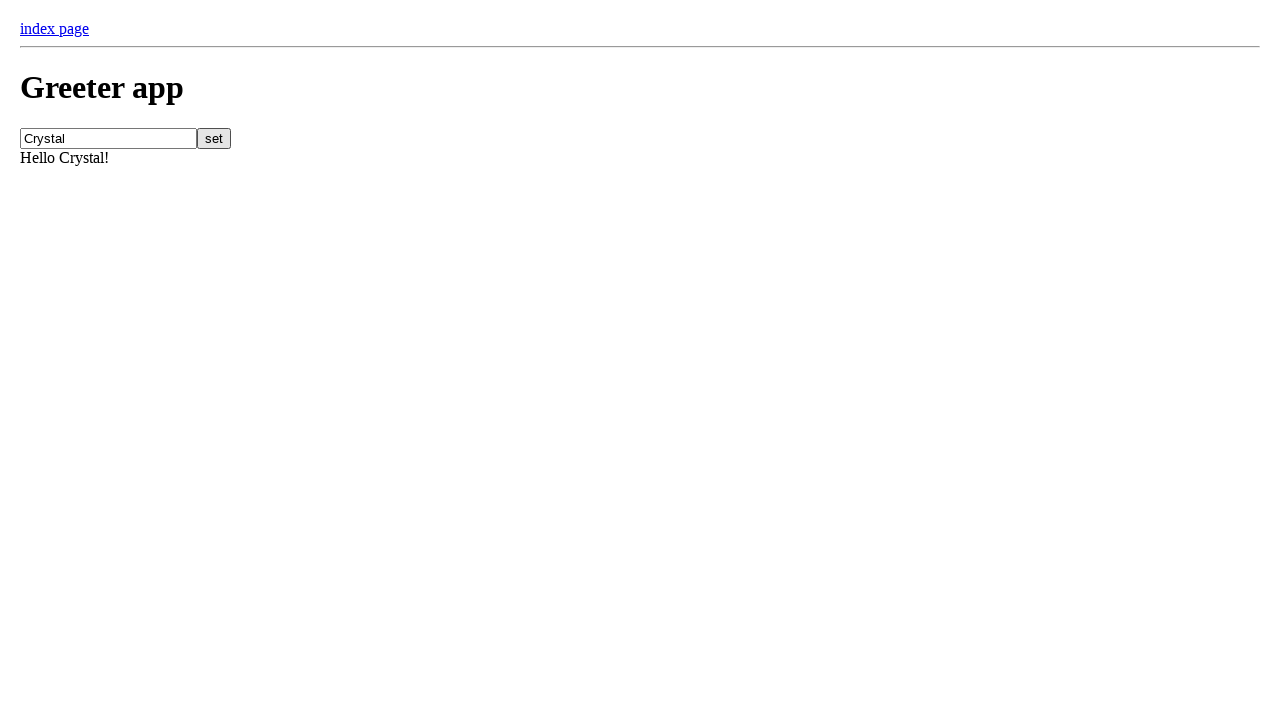

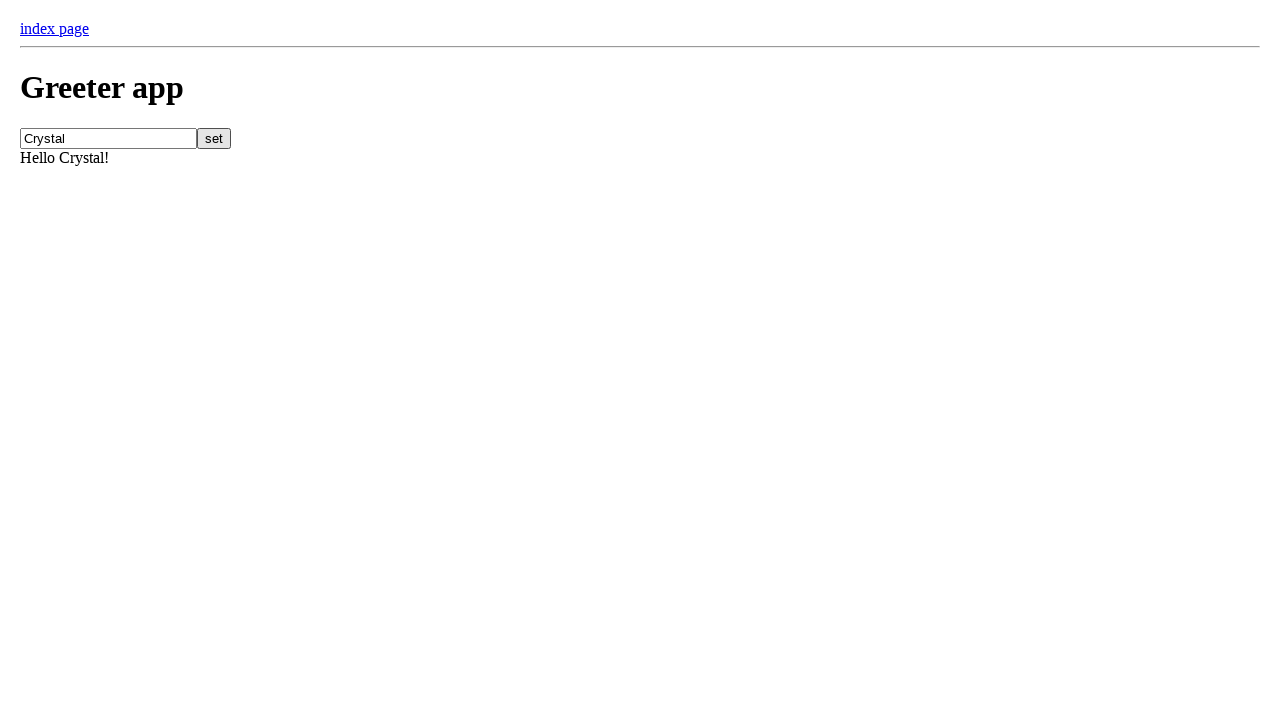